Tests that the todo counter displays the correct number of items as they are added

Starting URL: https://demo.playwright.dev/todomvc

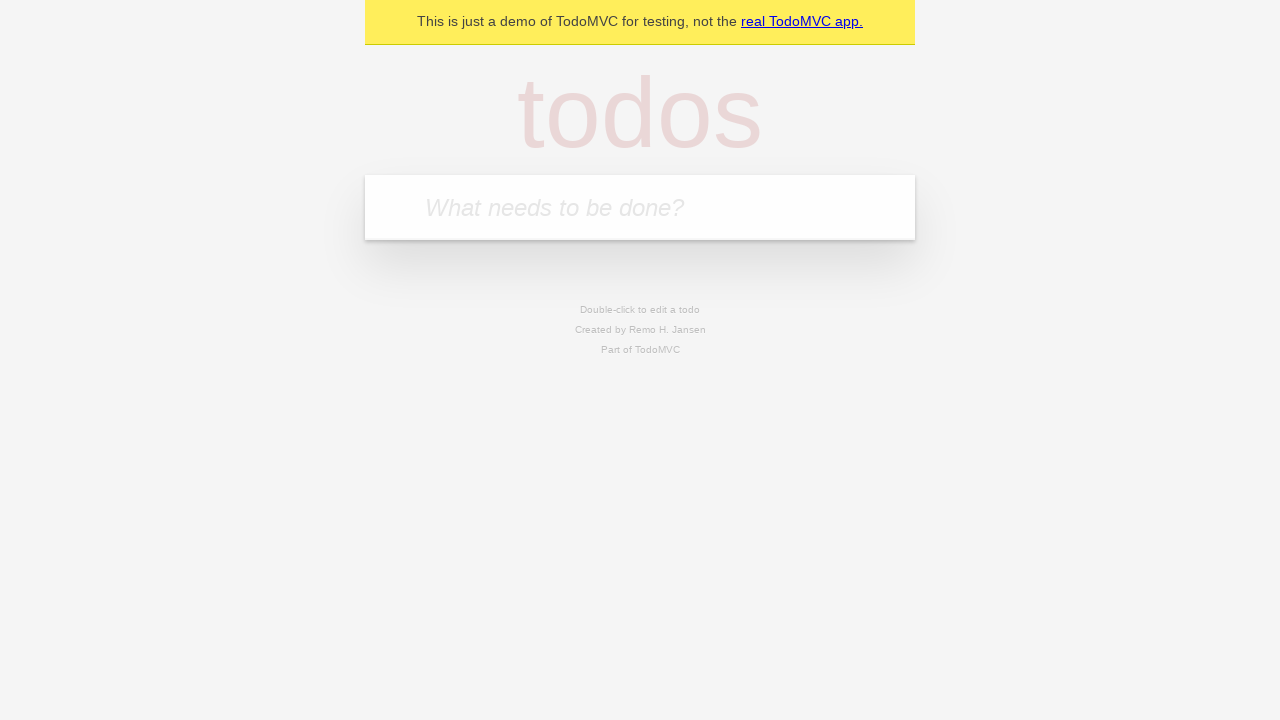

Filled new todo input with 'buy some cheese' on .new-todo
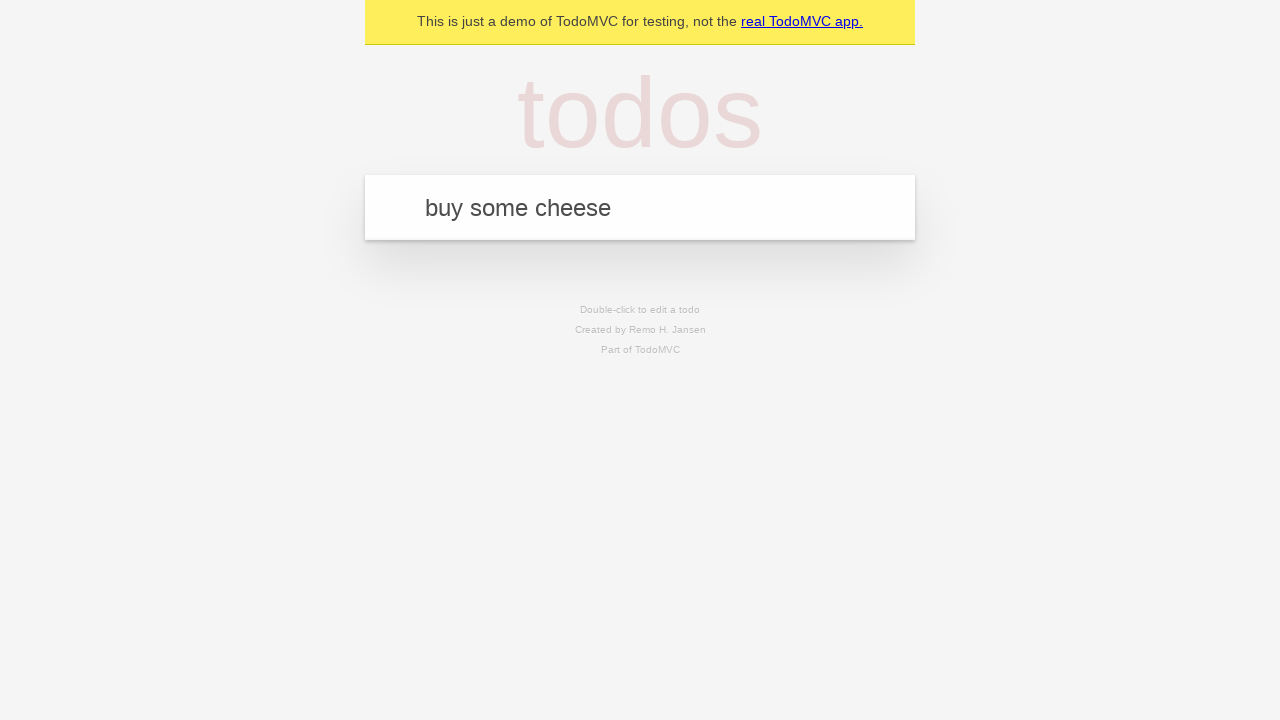

Pressed Enter to add first todo item on .new-todo
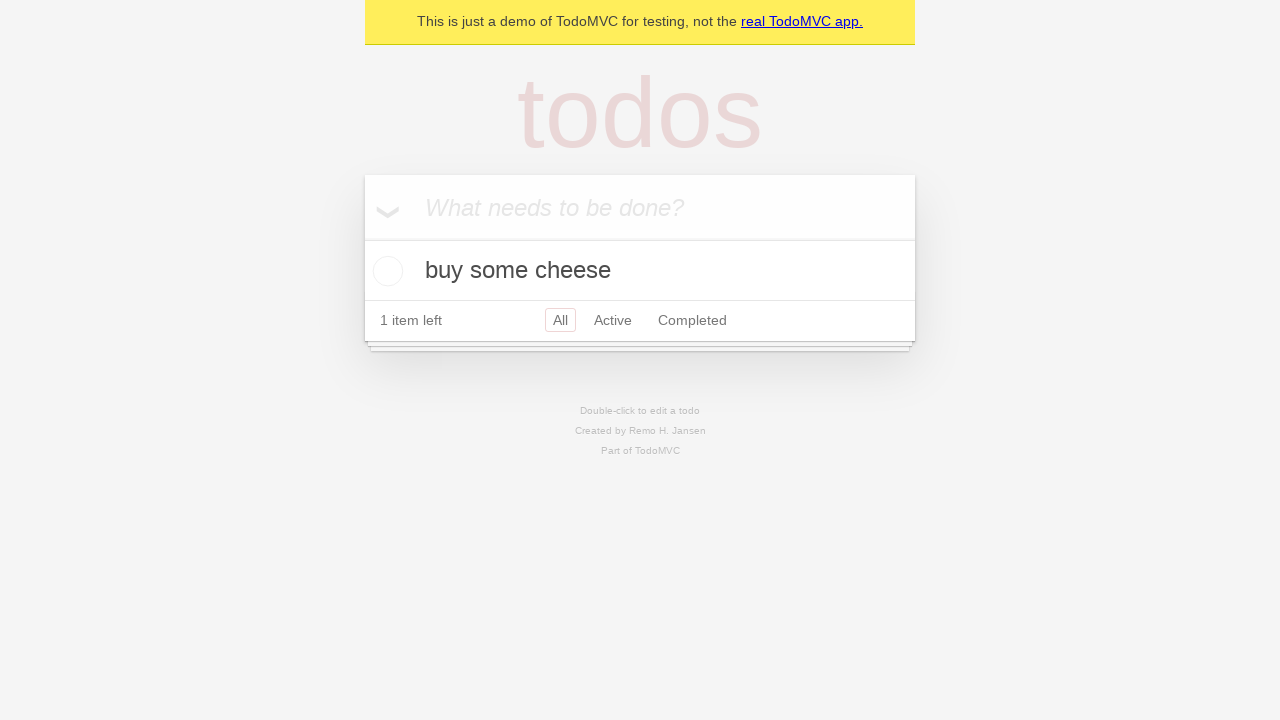

Todo counter element loaded after adding first item
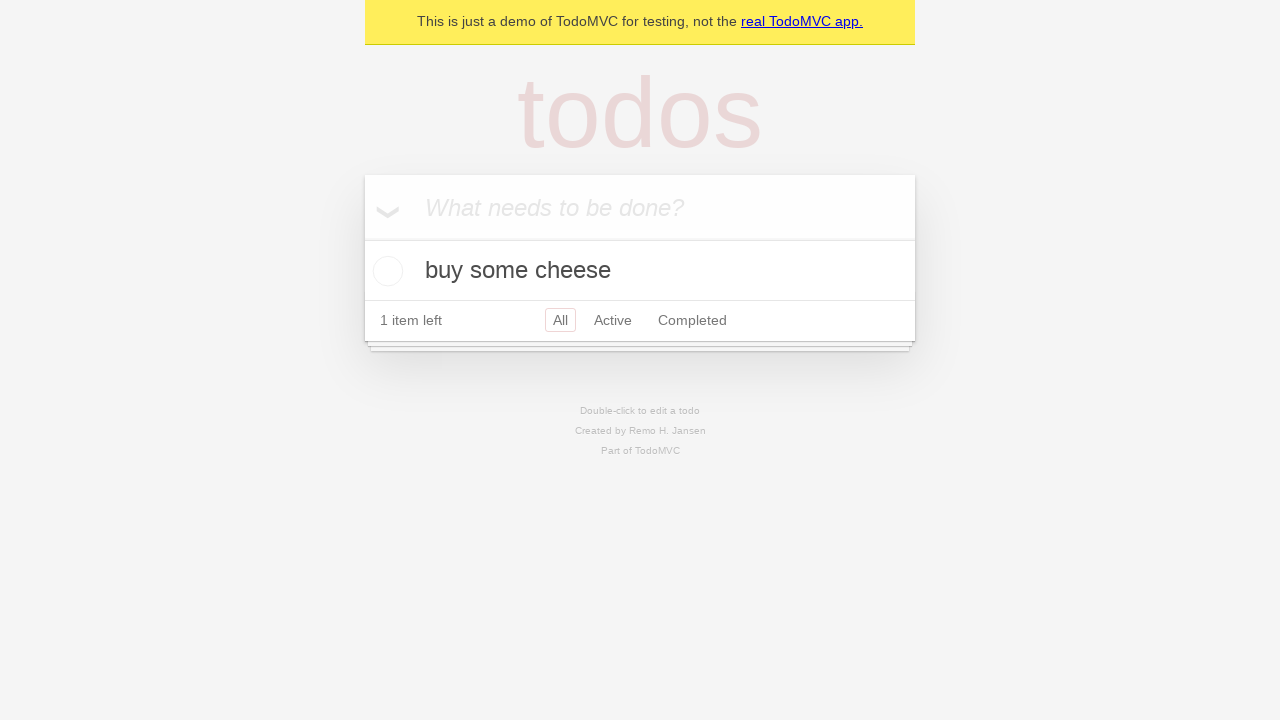

Filled new todo input with 'feed the cat' on .new-todo
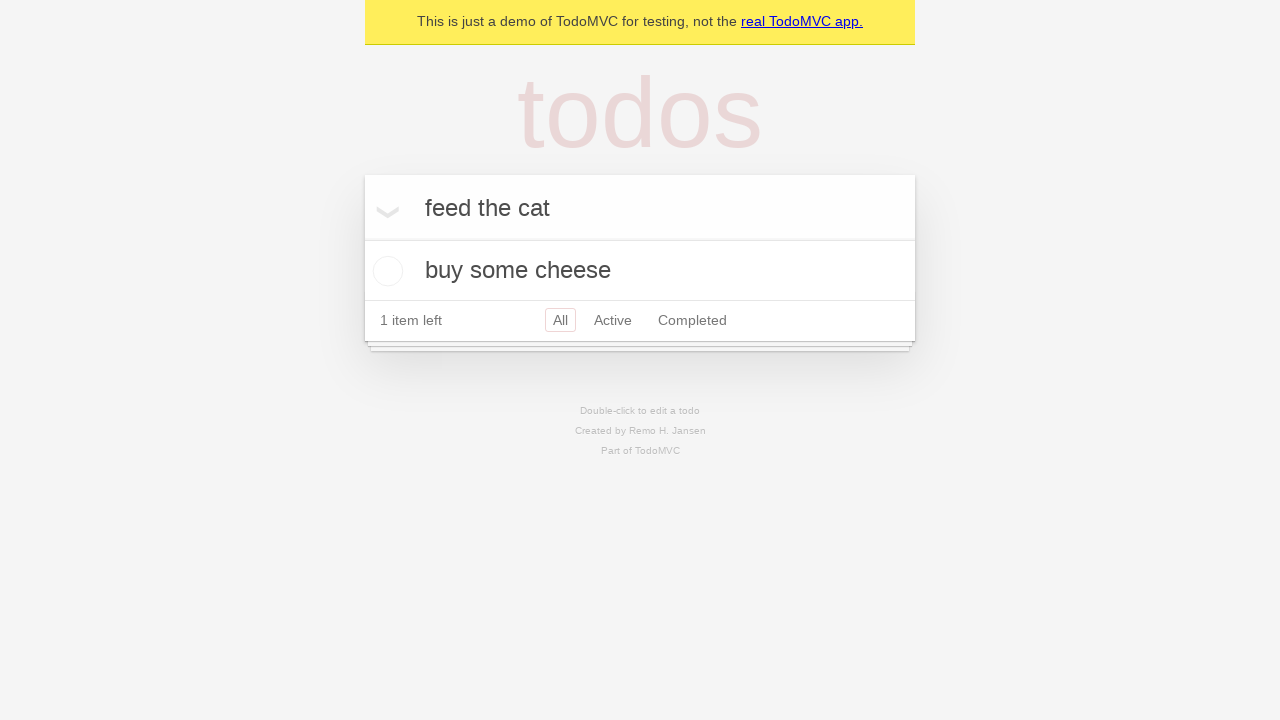

Pressed Enter to add second todo item on .new-todo
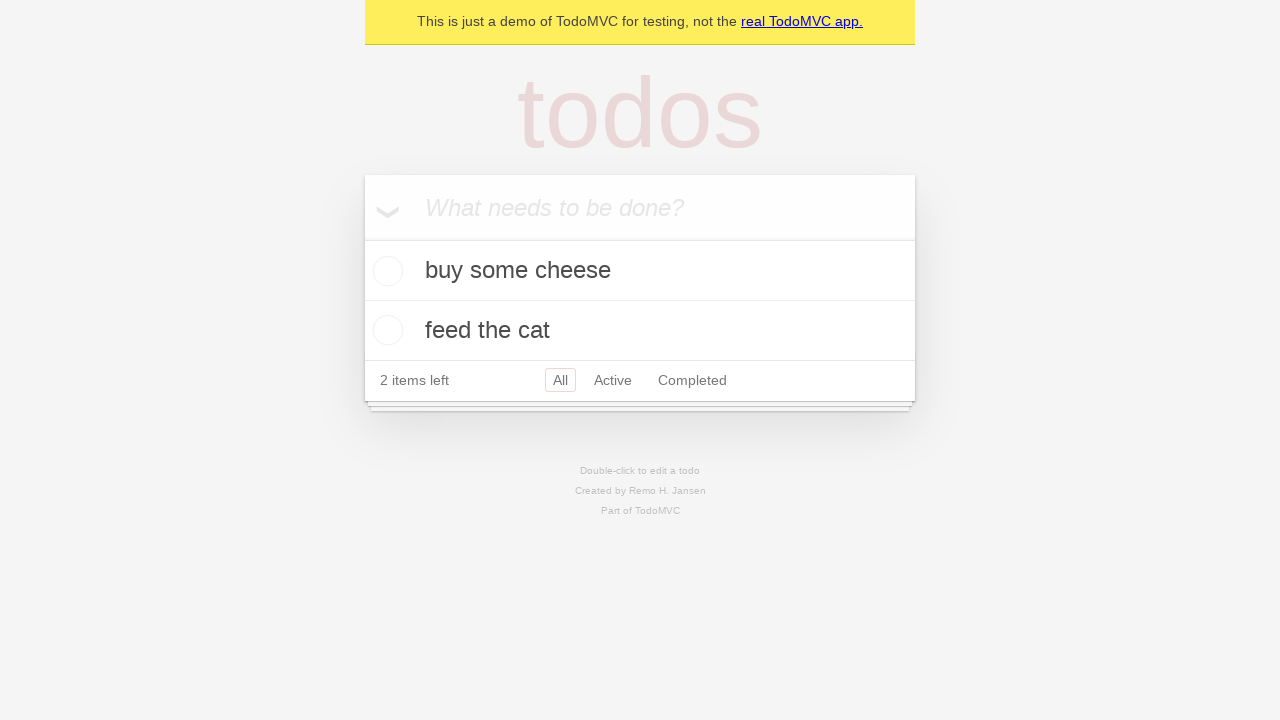

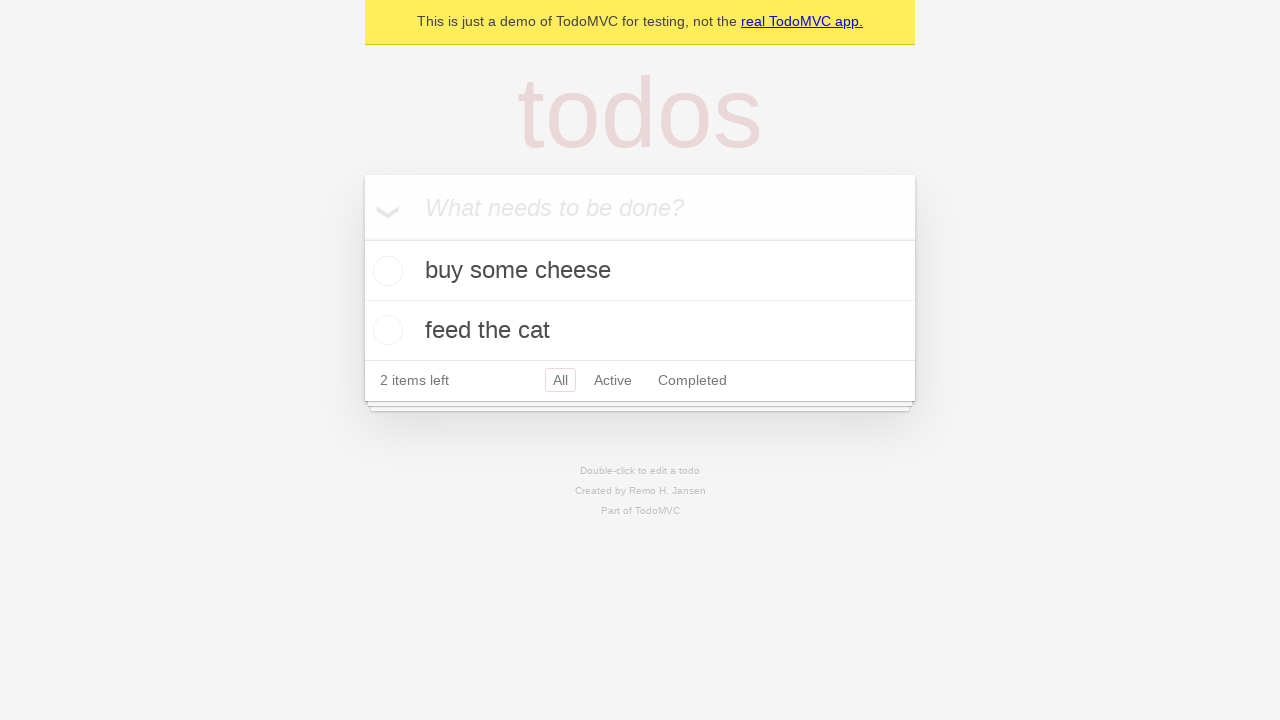